Tests browser window size manipulation by getting the default window size and then resizing the window to specific dimensions (1050x300)

Starting URL: https://vctcpune.com

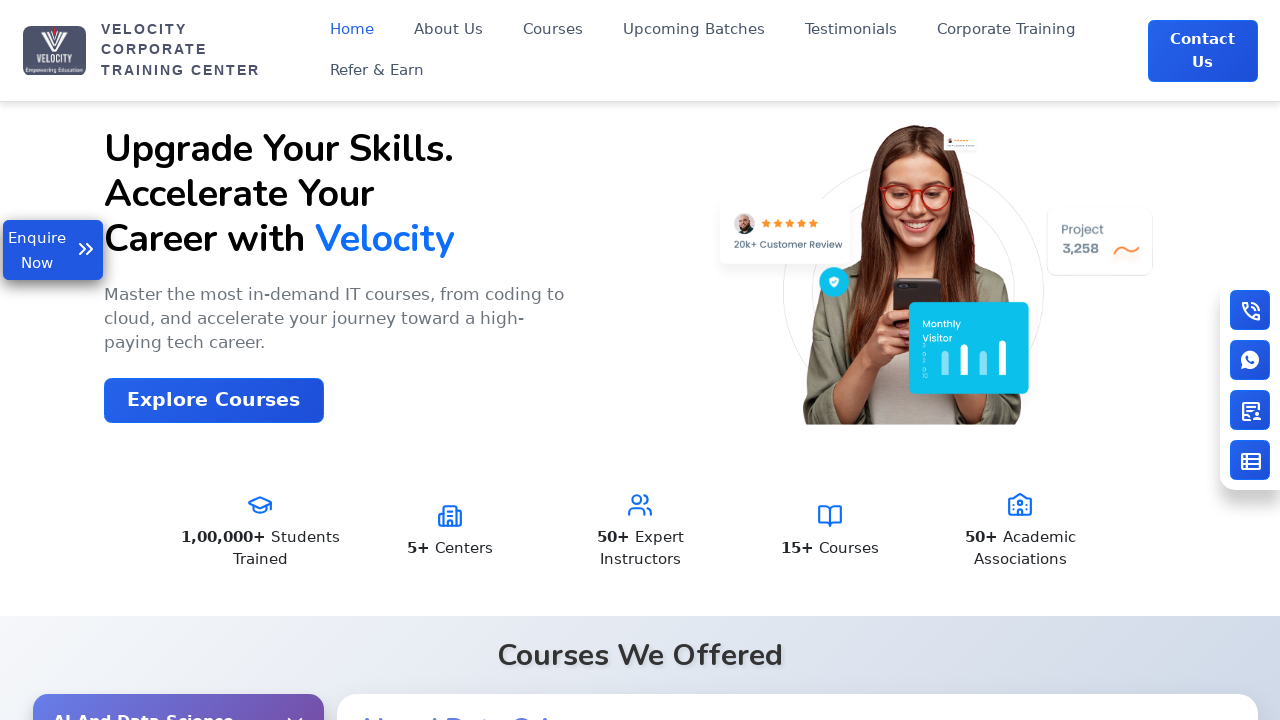

Retrieved default viewport size
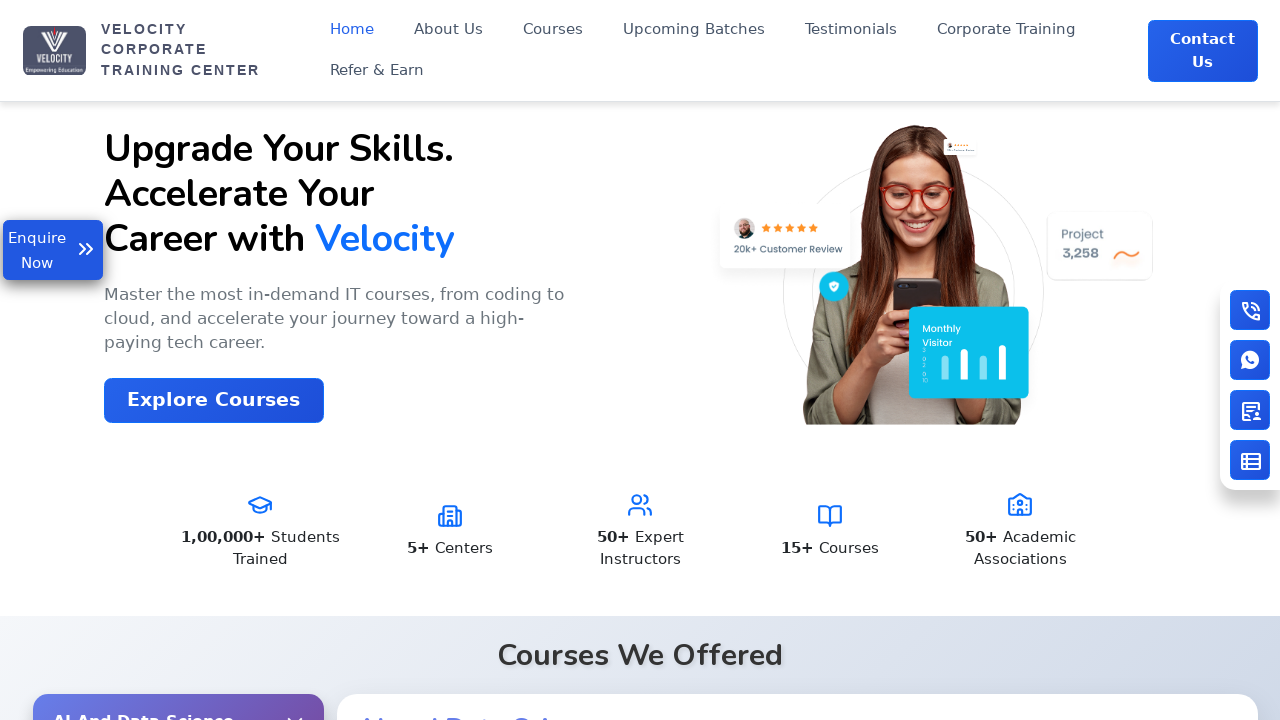

Resized viewport to 1050x300
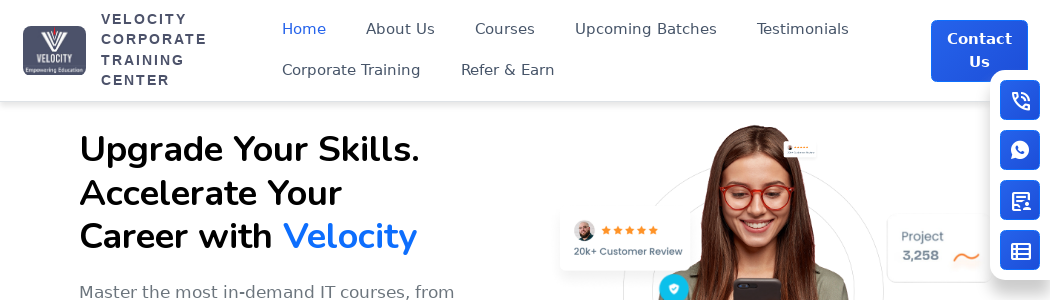

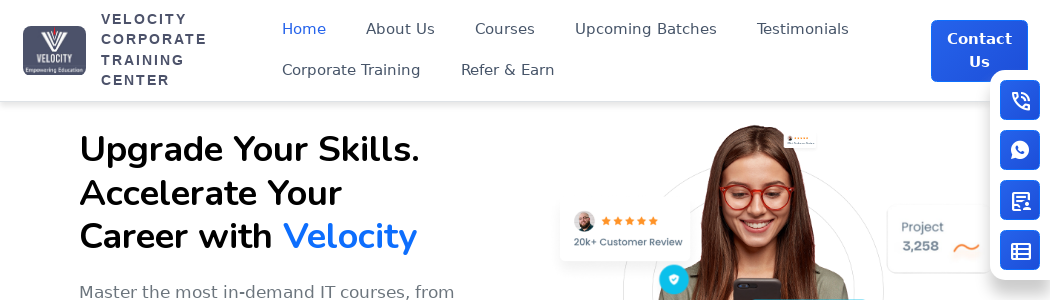